Tests prompt alert functionality by clicking the Prompt Alert button, entering a custom message, and accepting it.

Starting URL: https://training-support.net/webelements/alerts

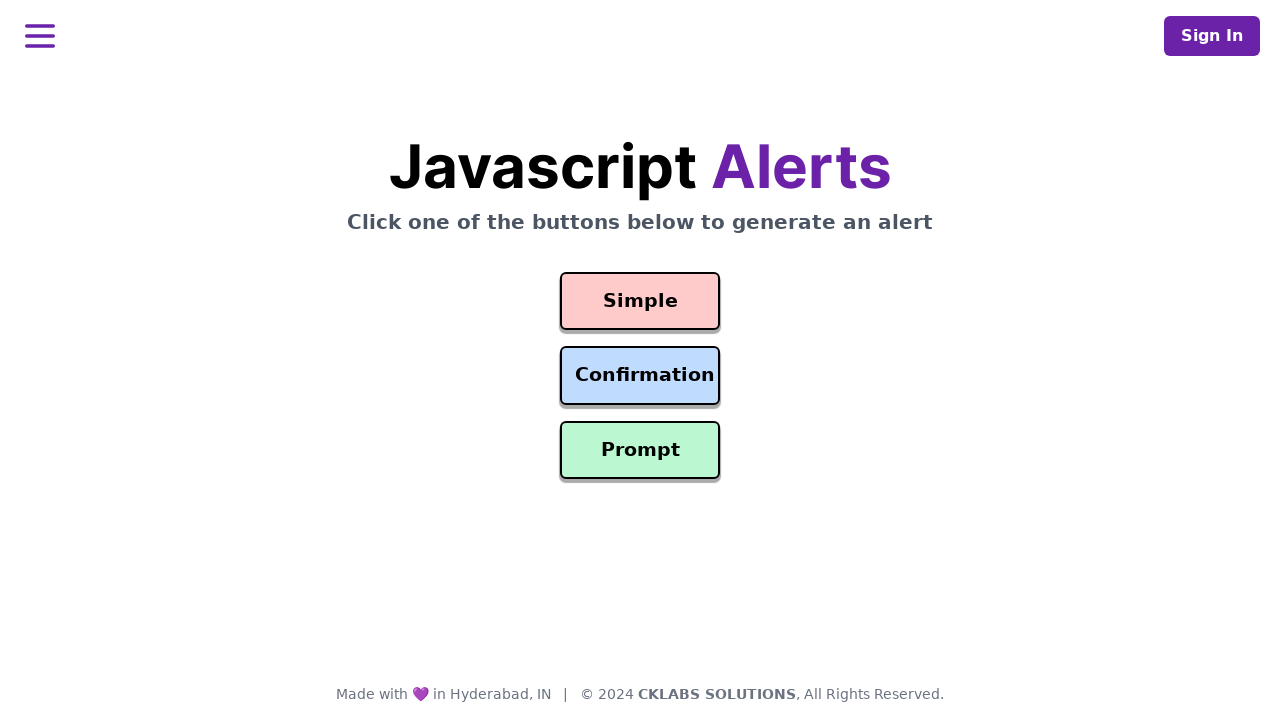

Set up dialog handler to accept prompt with custom message
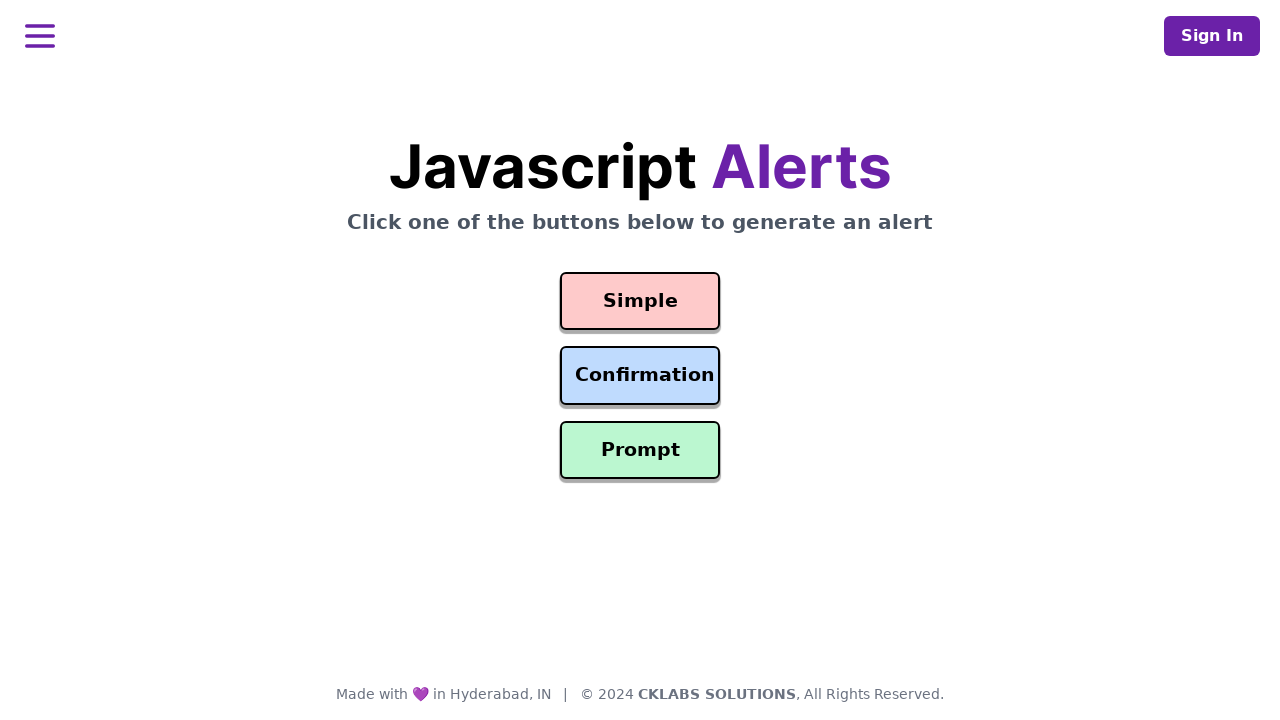

Clicked Prompt Alert button at (640, 450) on #prompt
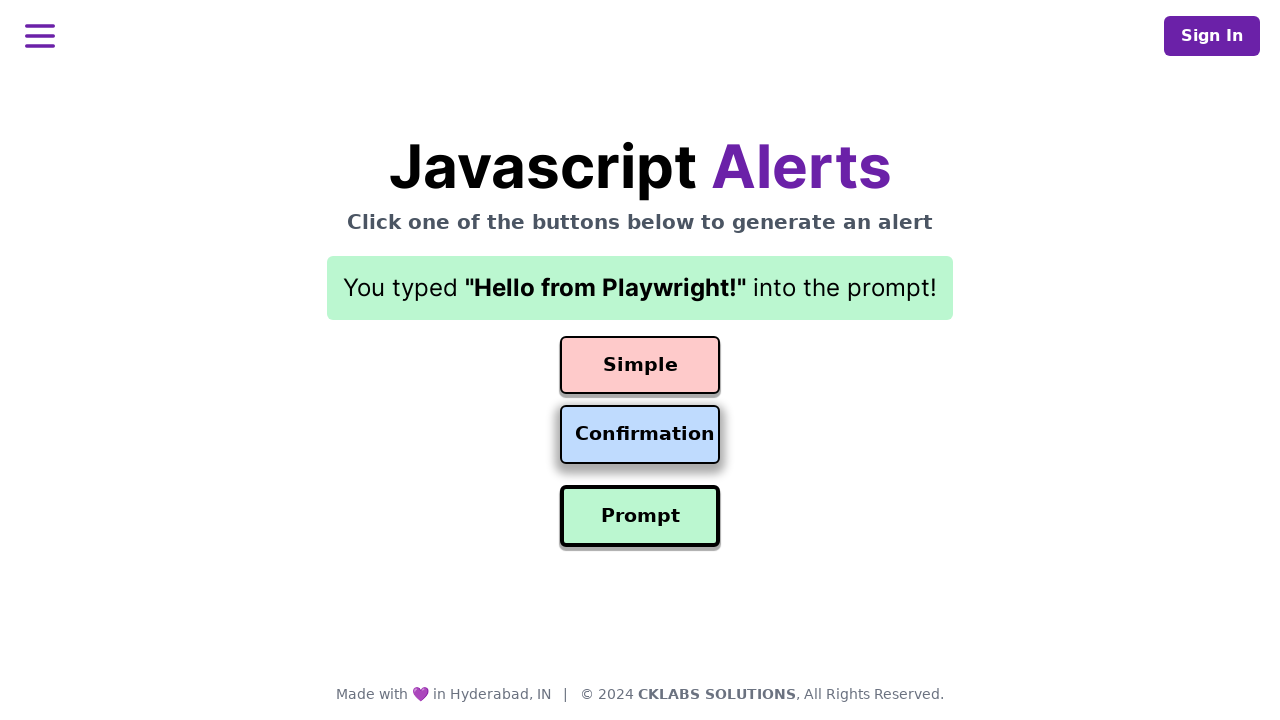

Prompt alert was accepted and result text displayed
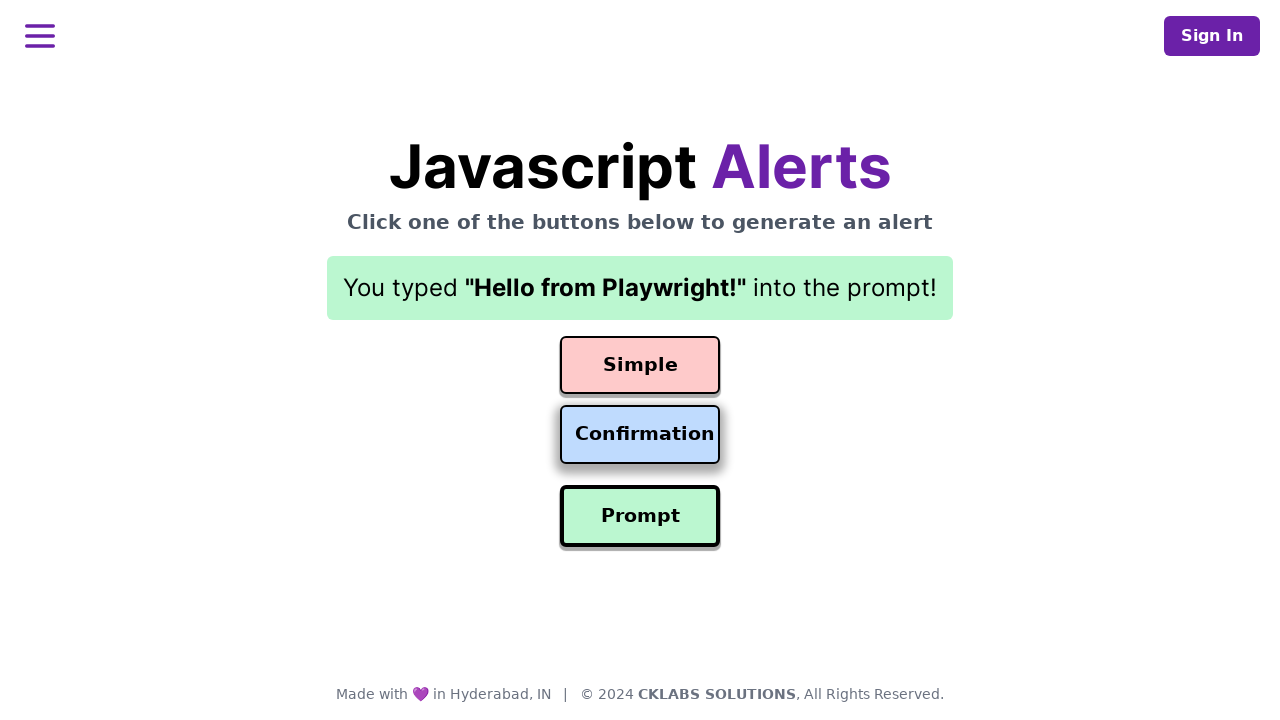

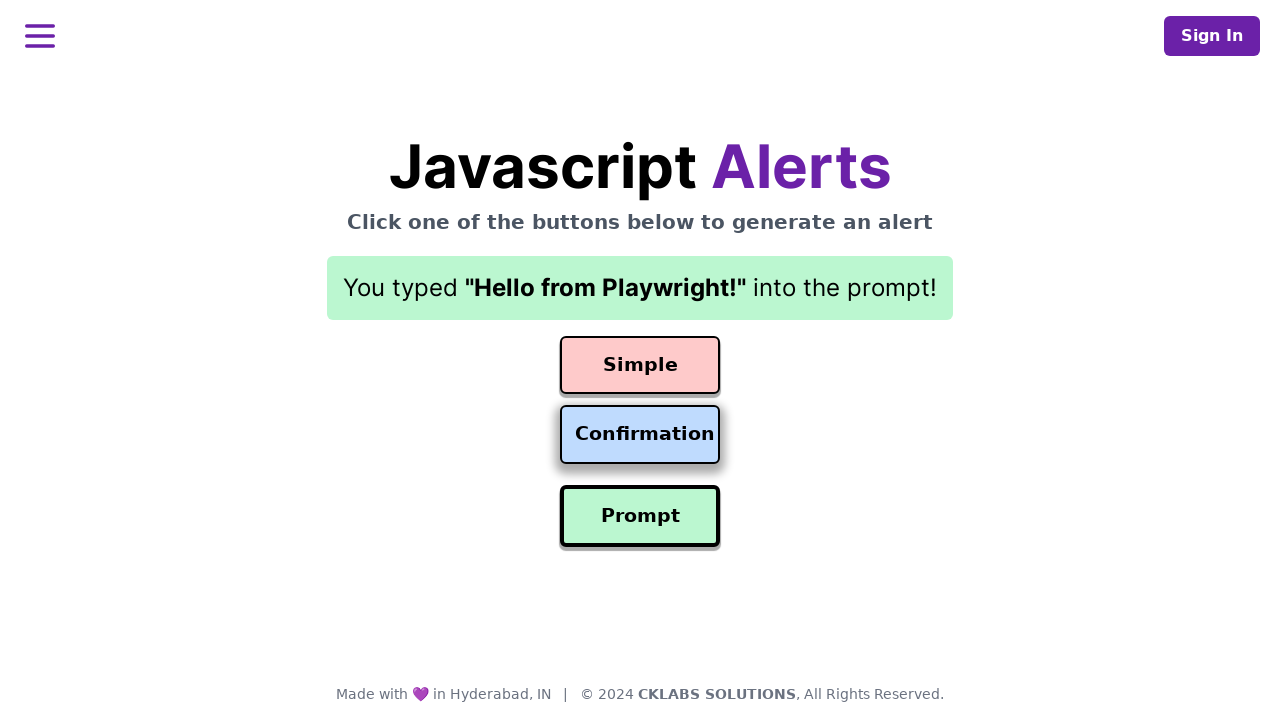